Tests password generation with empty site name and verifies page title remains correct

Starting URL: http://angel.net/~nic/passwd.sha1.1a.html

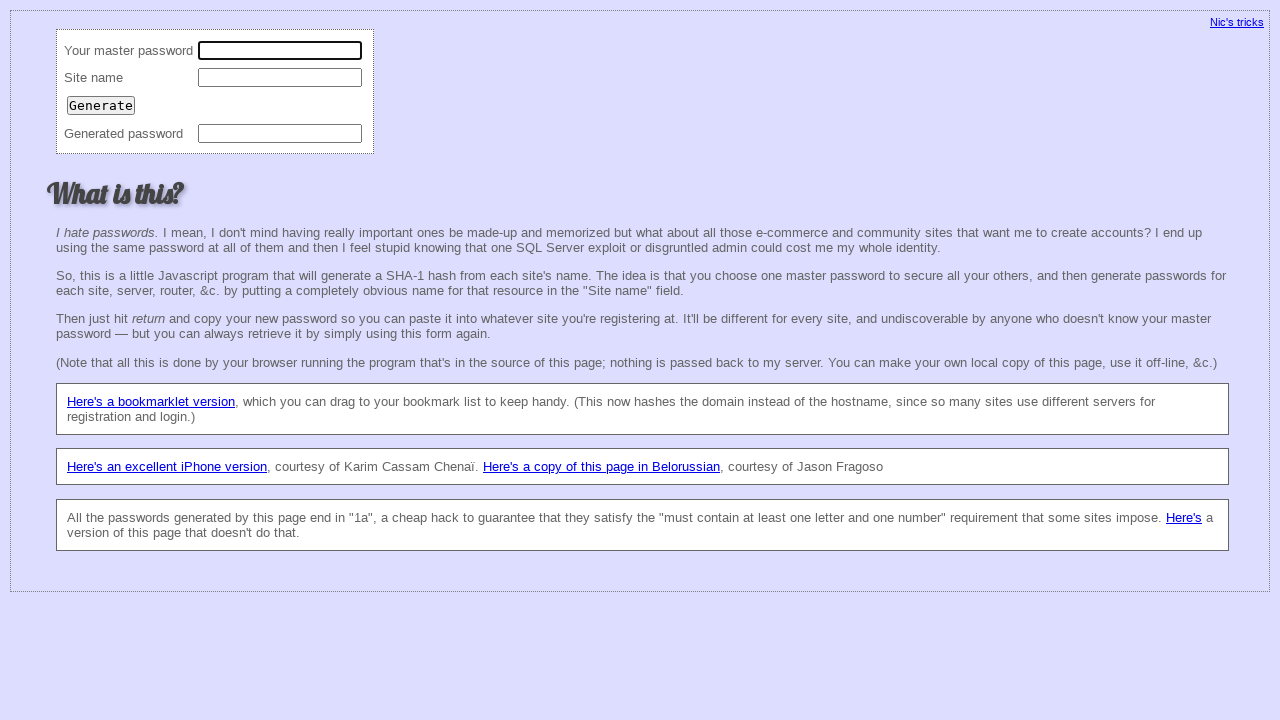

Filled master password field with '12345' on //td[text()='Your master password']/following::input[1]
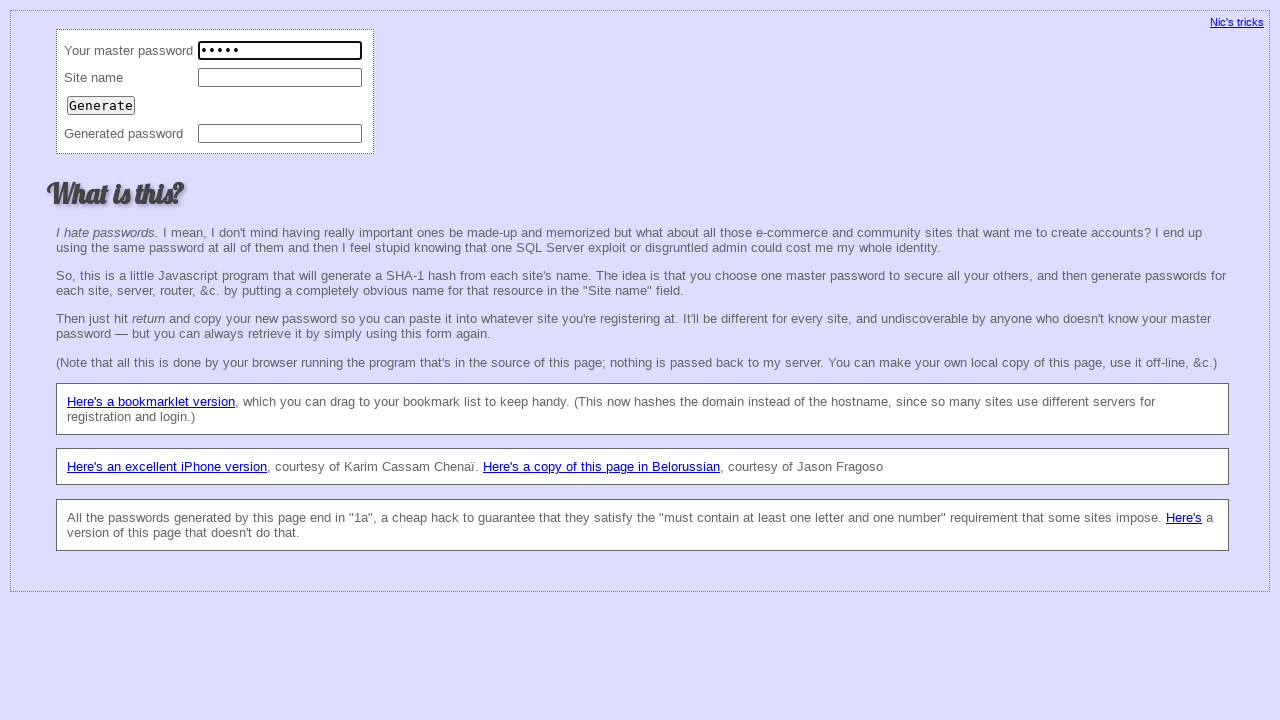

Cleared site name field, leaving it empty on //td[text()='Site name']/following::input[1]
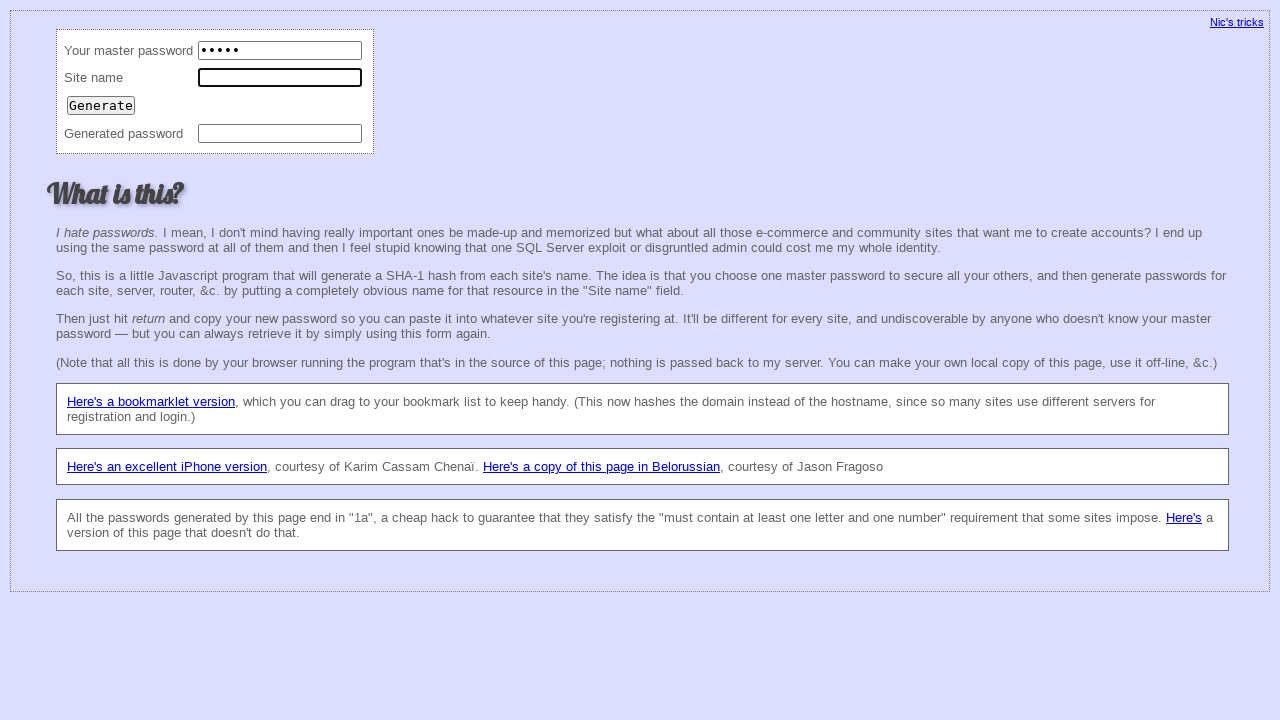

Clicked Generate button at (101, 105) on xpath=//input[@value='Generate']
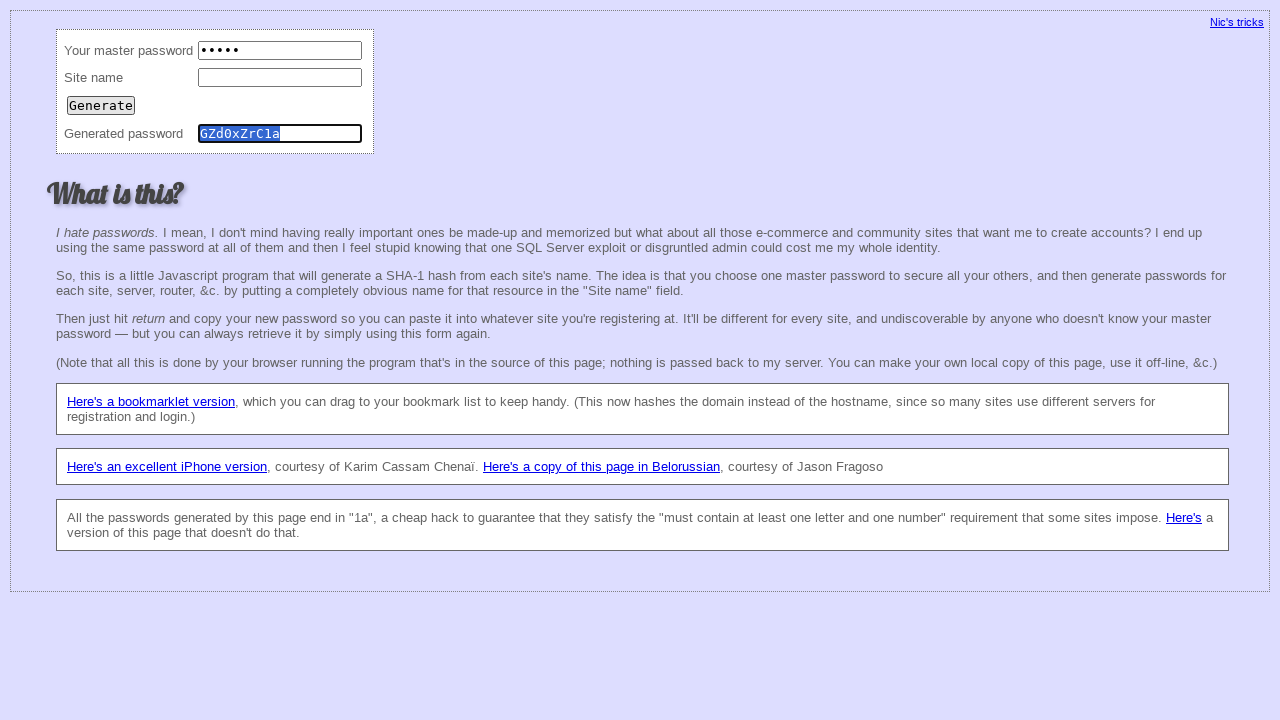

Verified page title is 'Password generator'
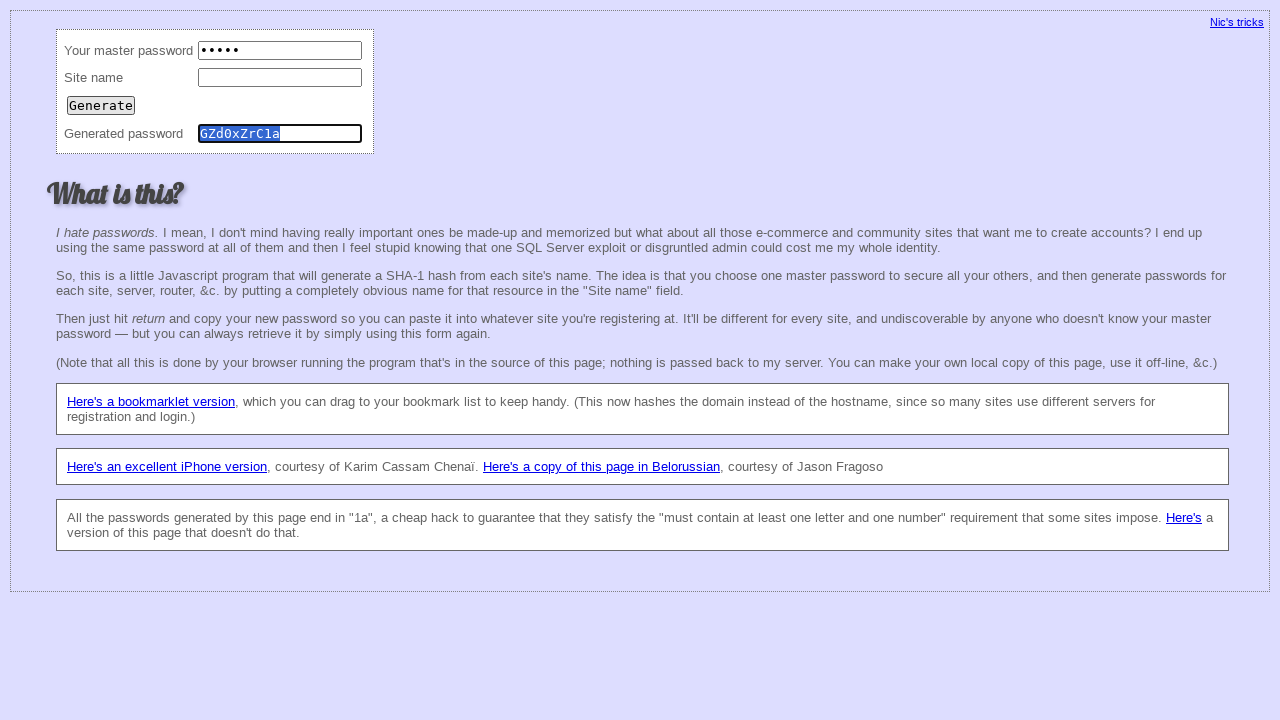

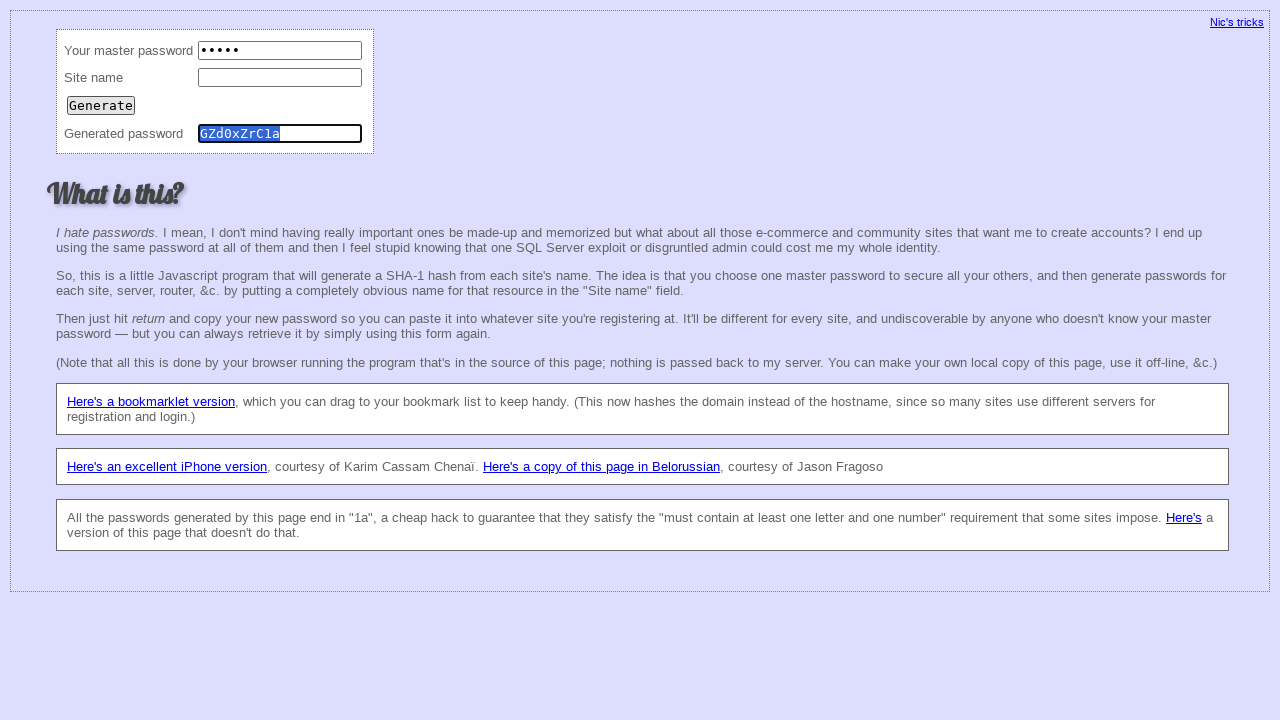